Tests the contact form functionality by filling in first name, last name, email, subject, and description fields, then submitting the form.

Starting URL: https://posiv.org.uk/

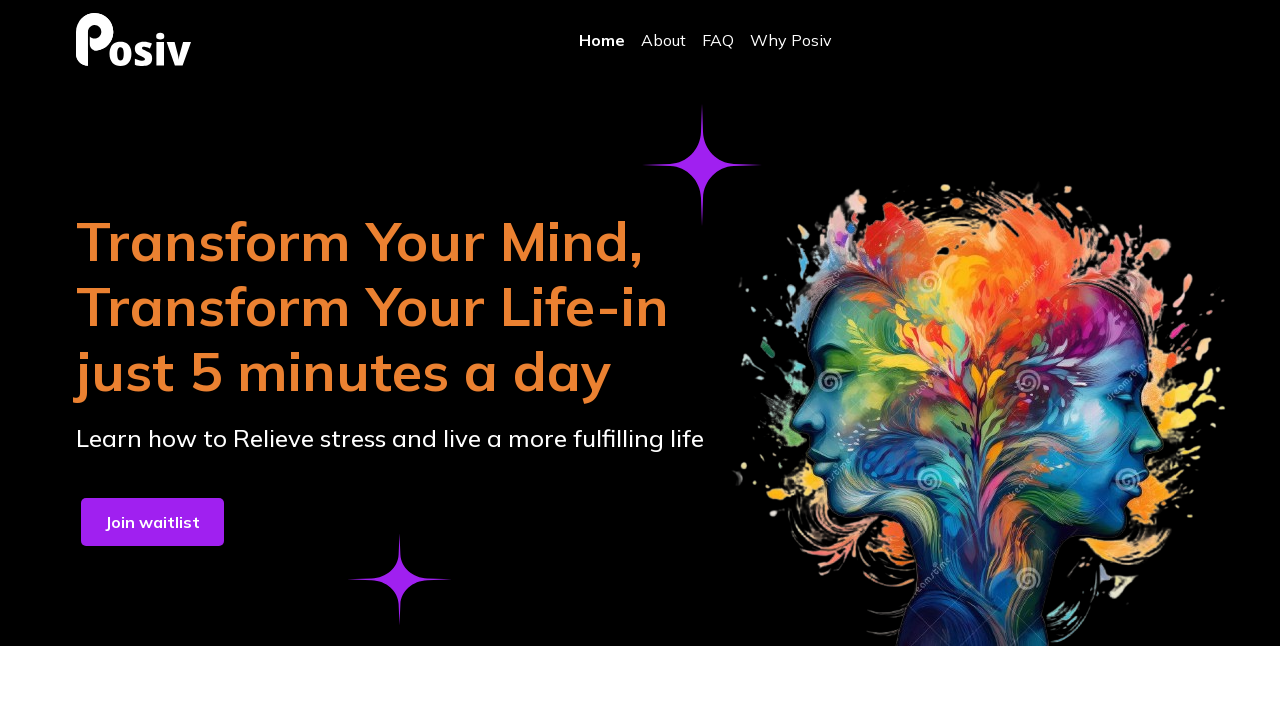

Clicked Contact Us button to access the form at (743, 614) on internal:role=button[name="Contact Us"i]
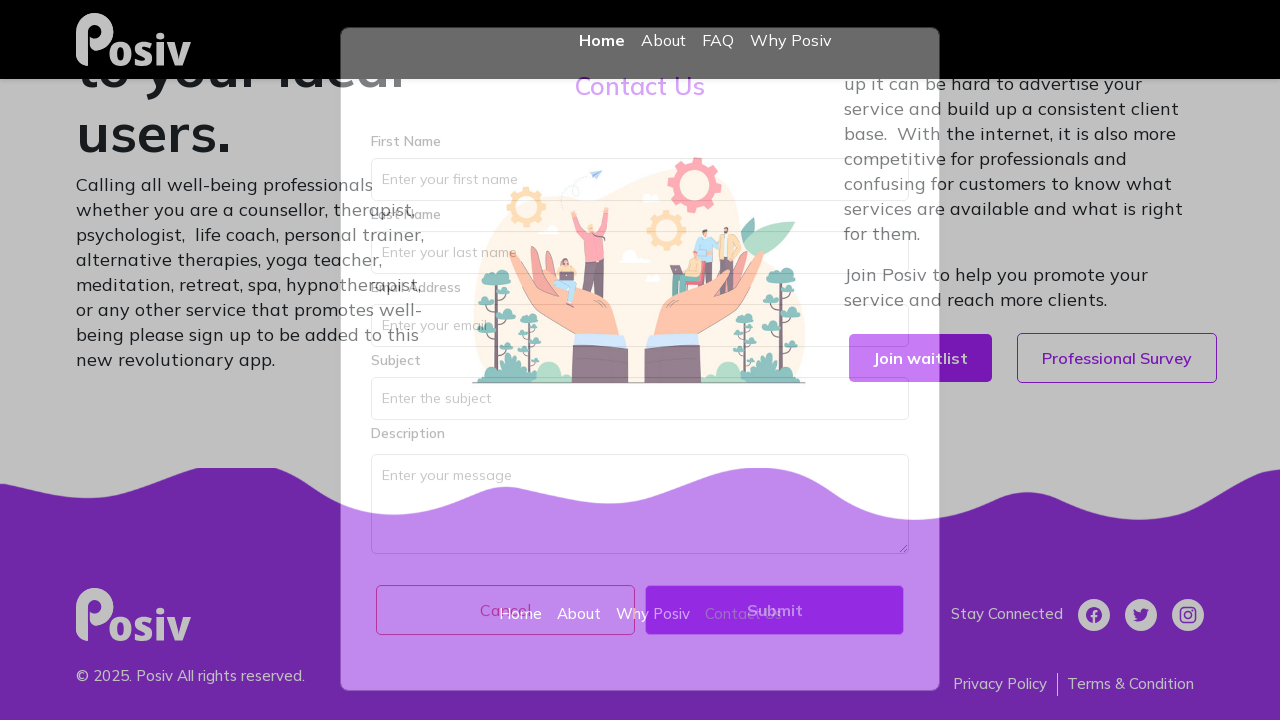

Filled in first name field with 'John' on internal:attr=[placeholder="Enter your first name"i]
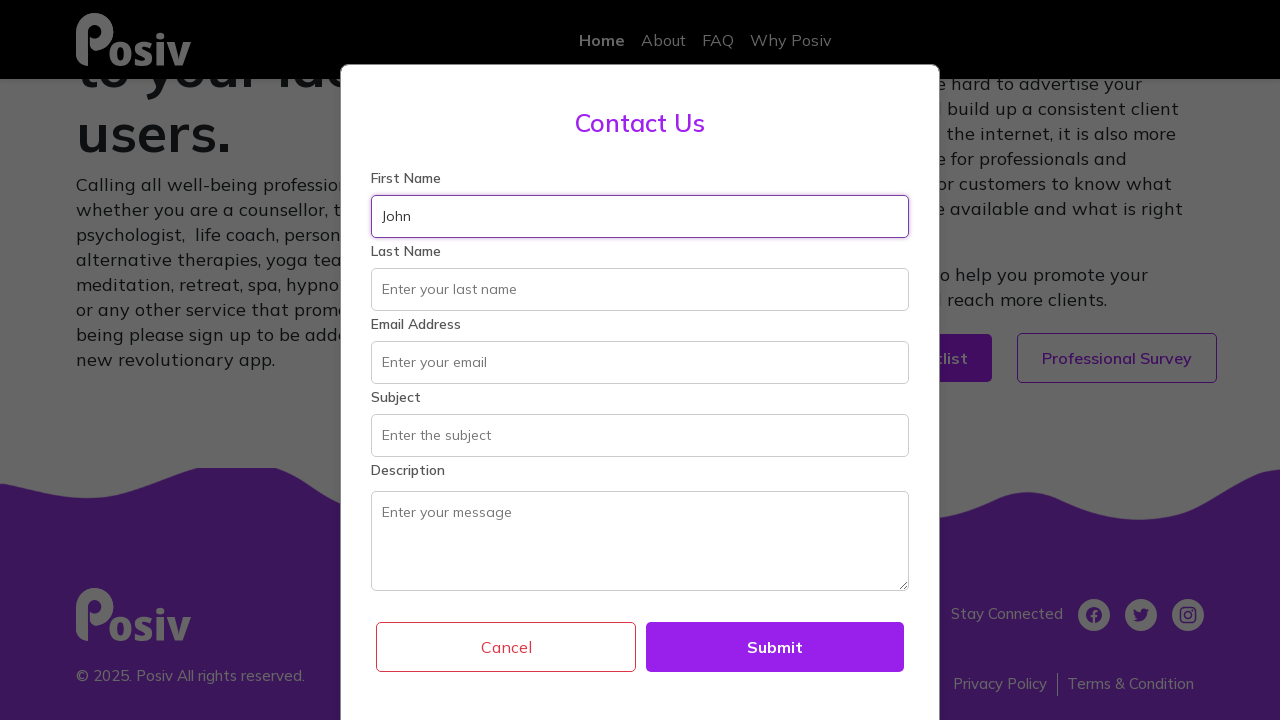

Filled in last name field with 'Smith' on internal:attr=[placeholder="Enter your last name"i]
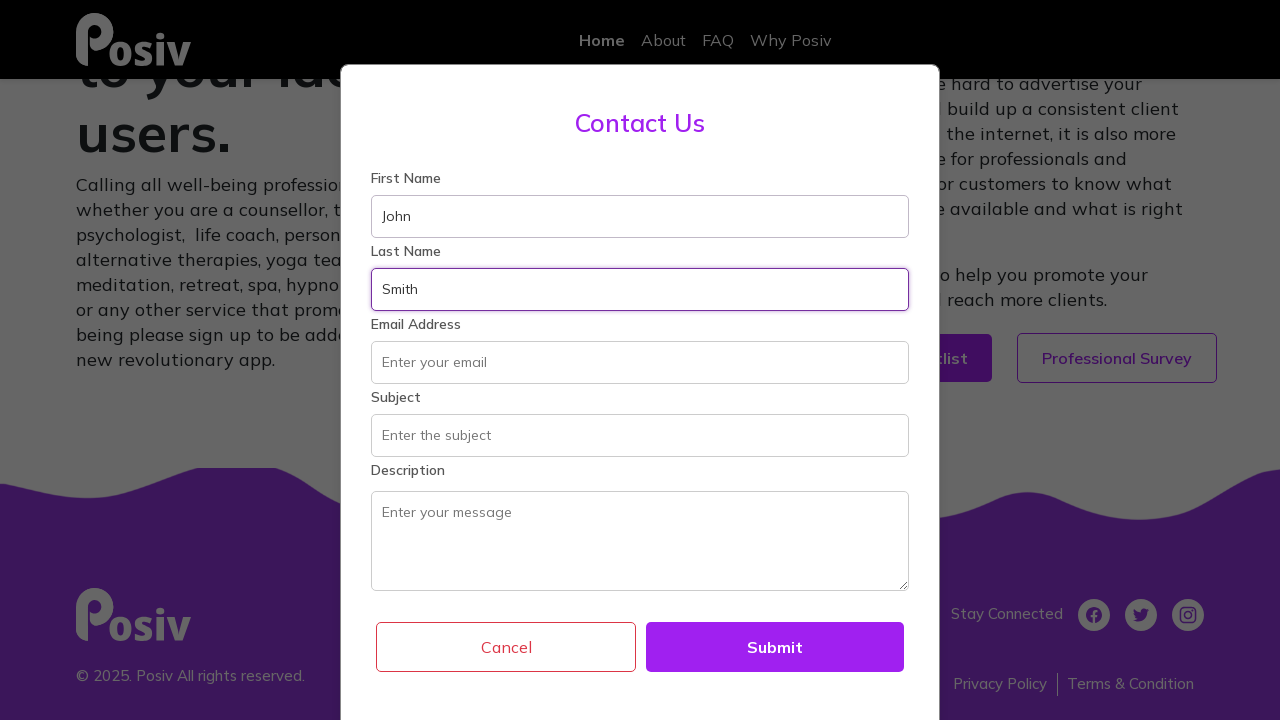

Filled in email field with 'johnsmith@example.com' on internal:role=textbox[name="Enter your email"i]
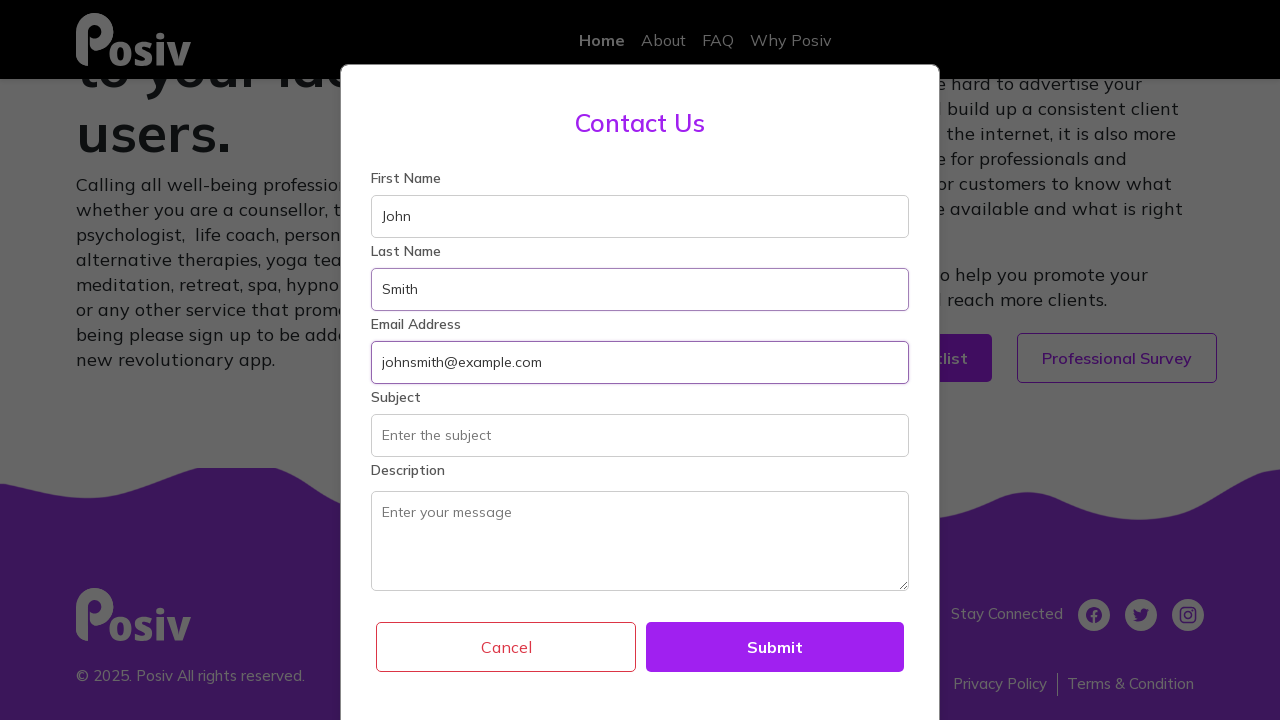

Filled in subject field with 'General Inquiry' on internal:attr=[placeholder="Enter the subject"i]
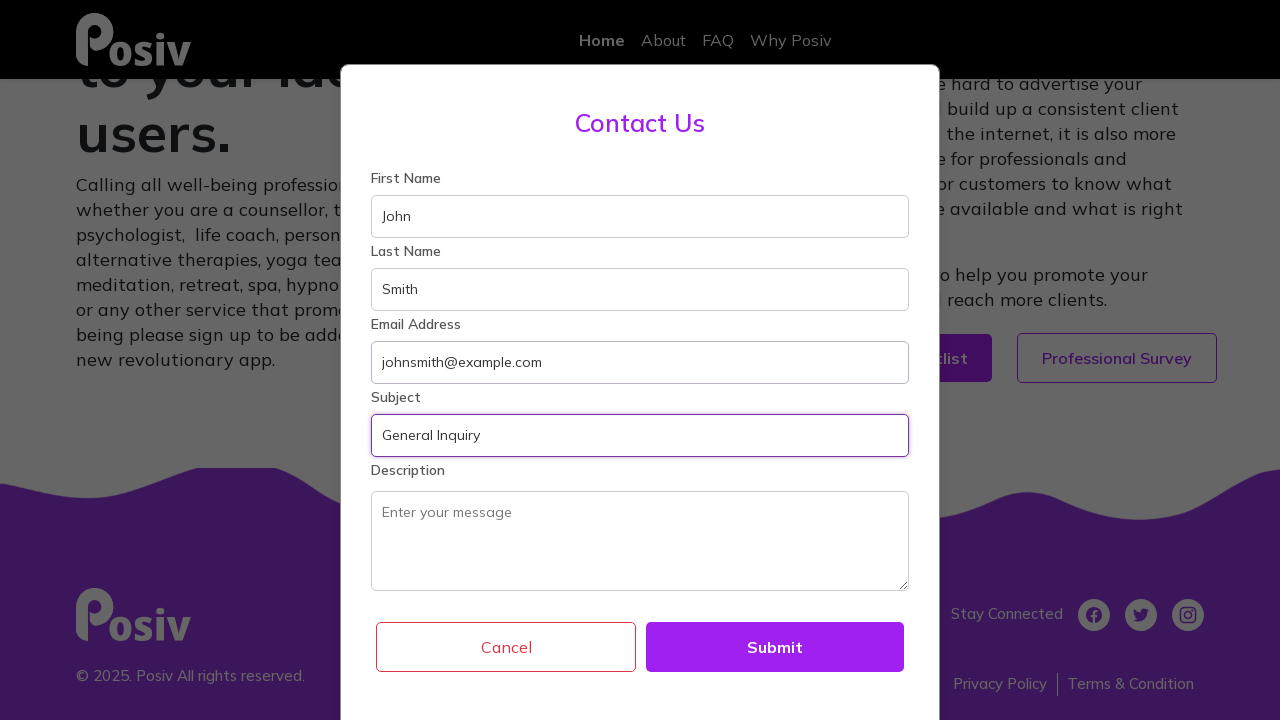

Filled in description field with test message on internal:label="Description"i
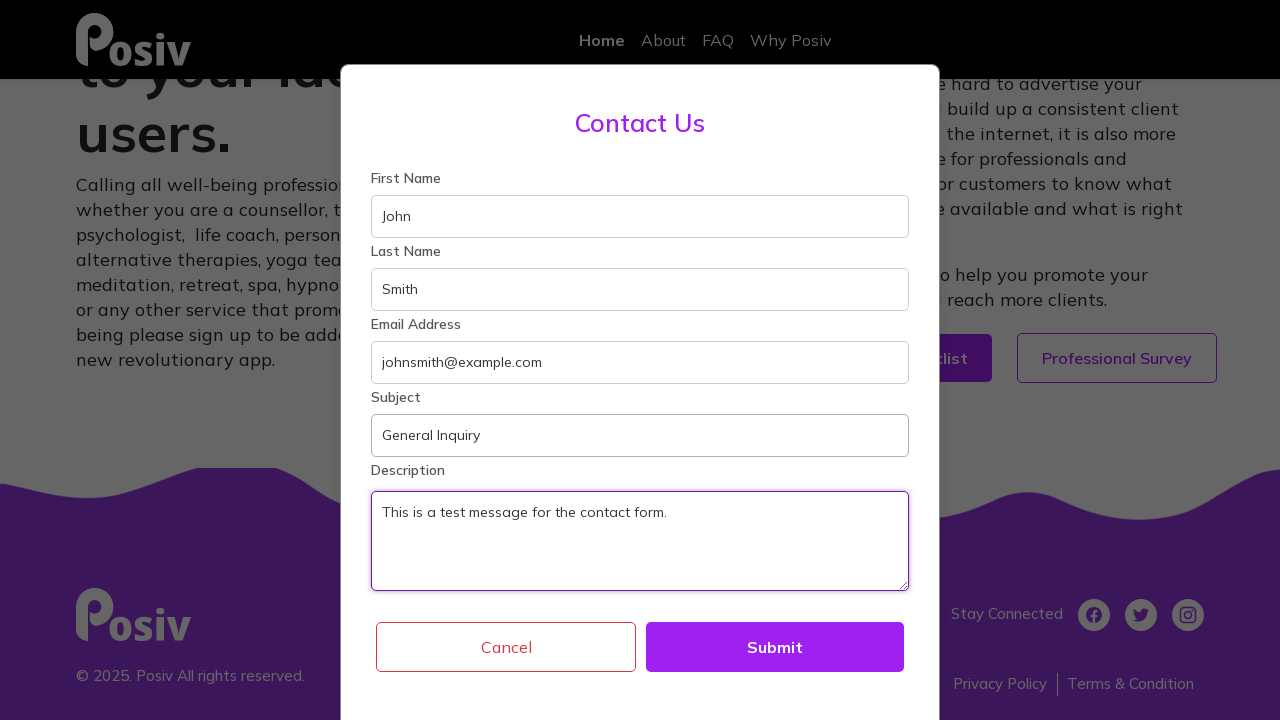

Clicked Submit button to submit the contact form at (775, 647) on internal:role=button[name="Submit"i]
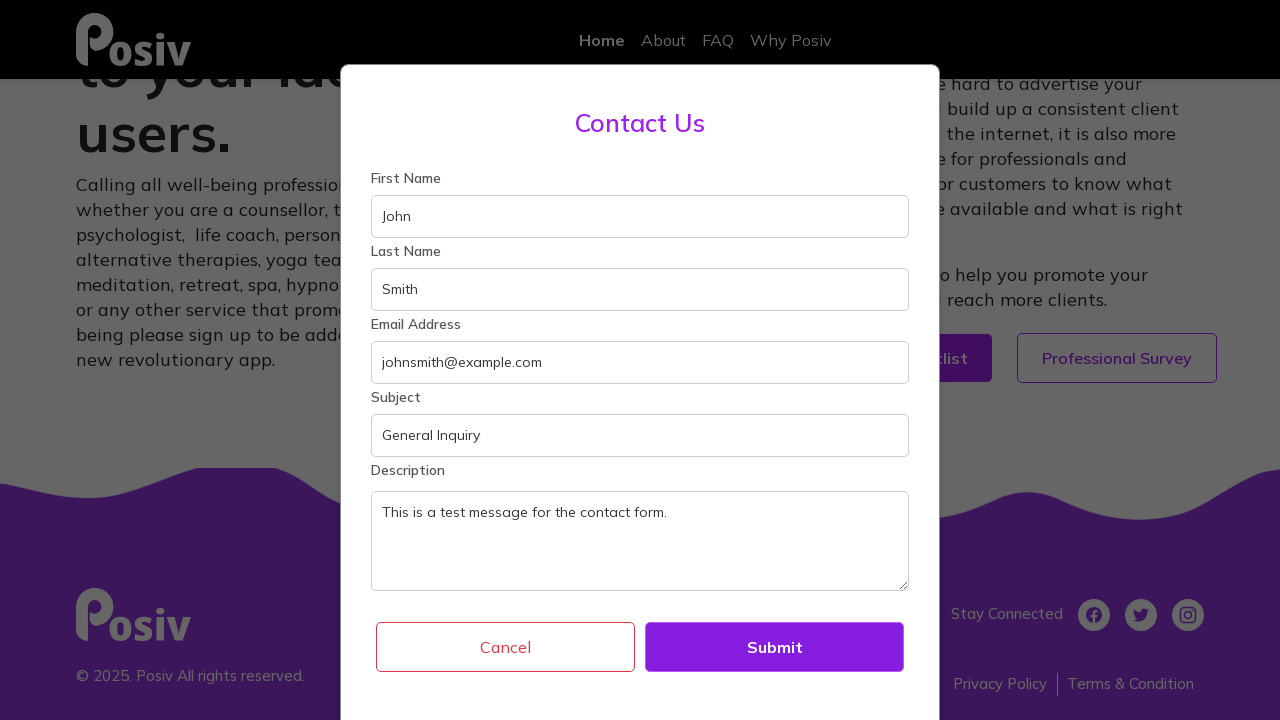

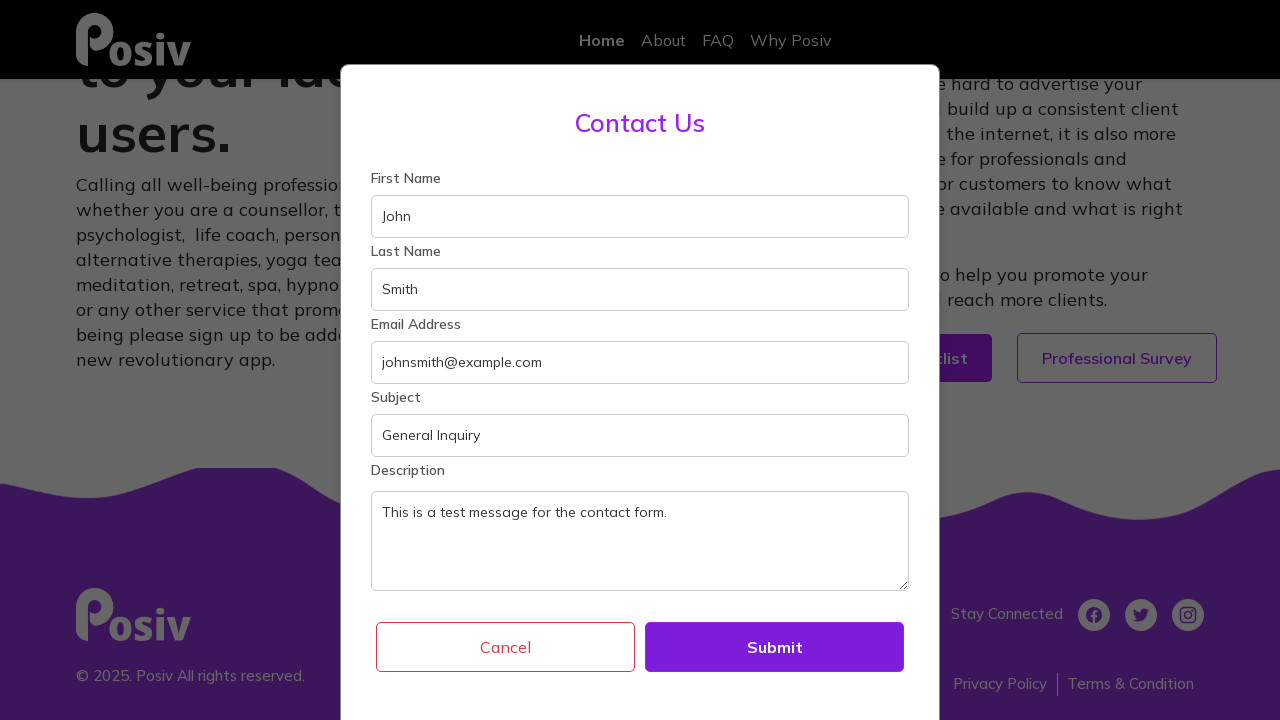